Tests JavaScript prompt dialog by clicking JS Prompt button, entering text, and dismissing the prompt

Starting URL: https://the-internet.herokuapp.com/javascript_alerts

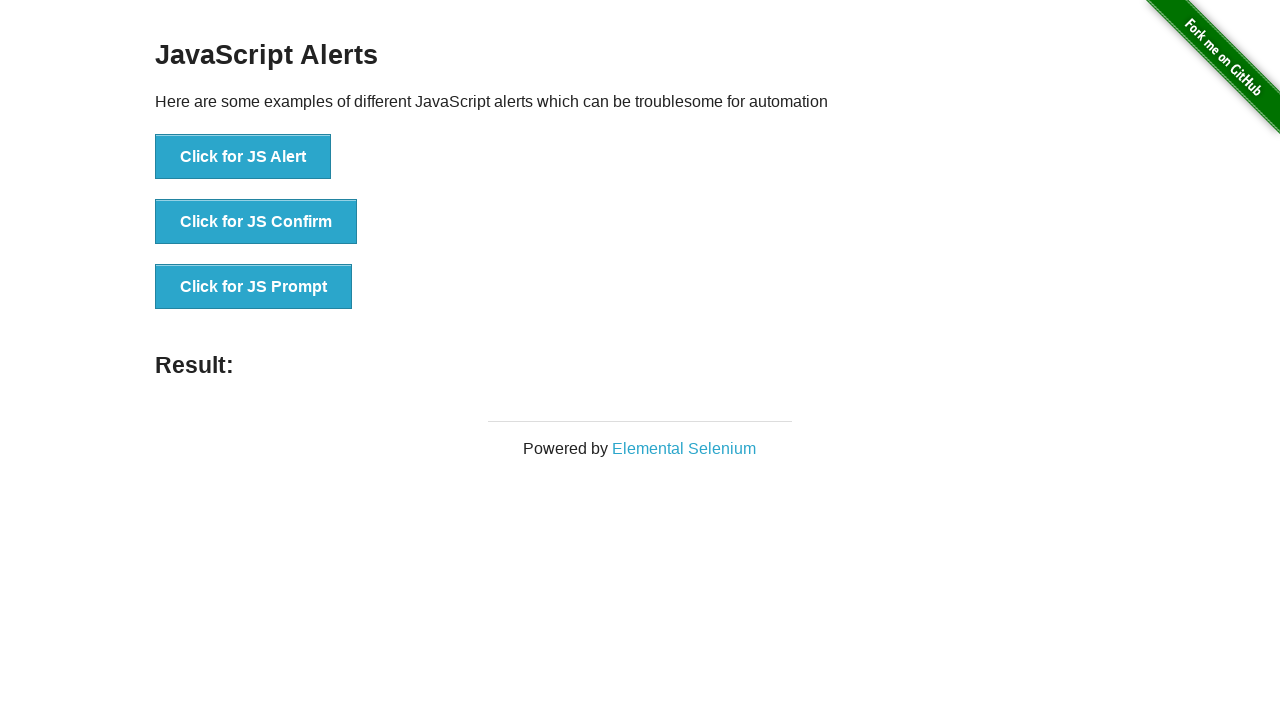

Set up dialog handler to dismiss the prompt
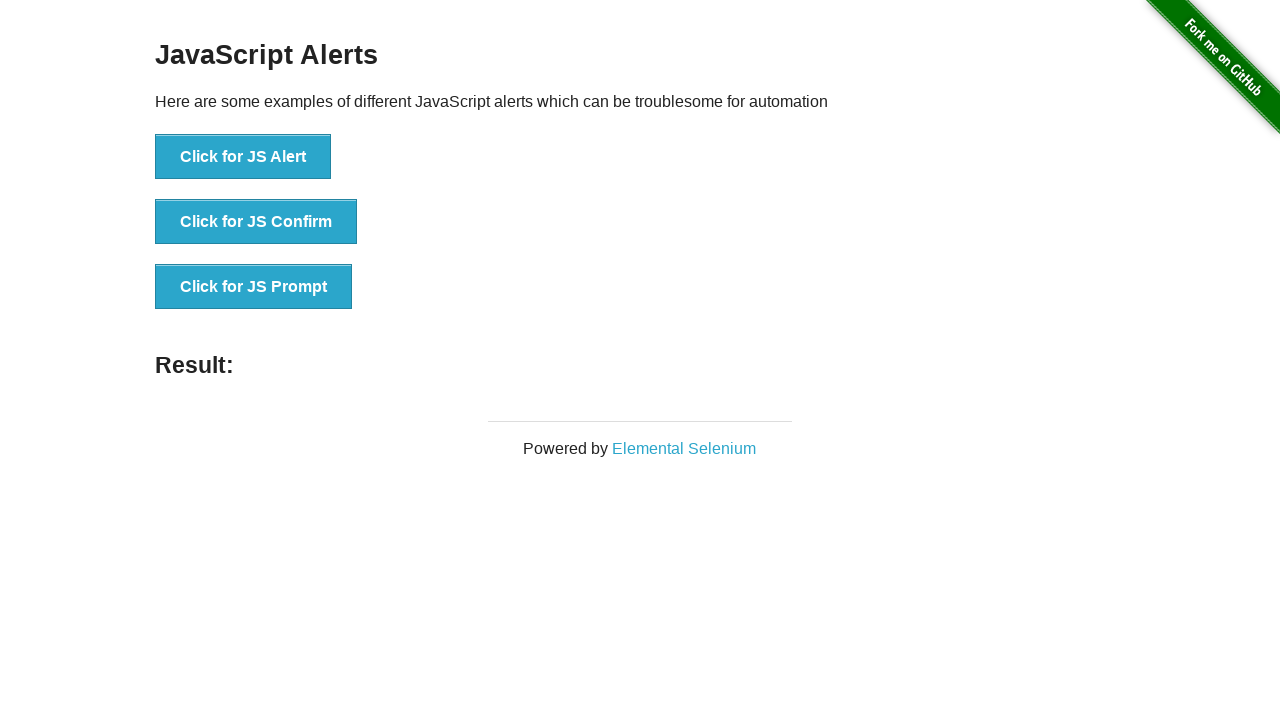

Clicked JS Prompt button to trigger the dialog at (254, 287) on [onclick='jsPrompt()']
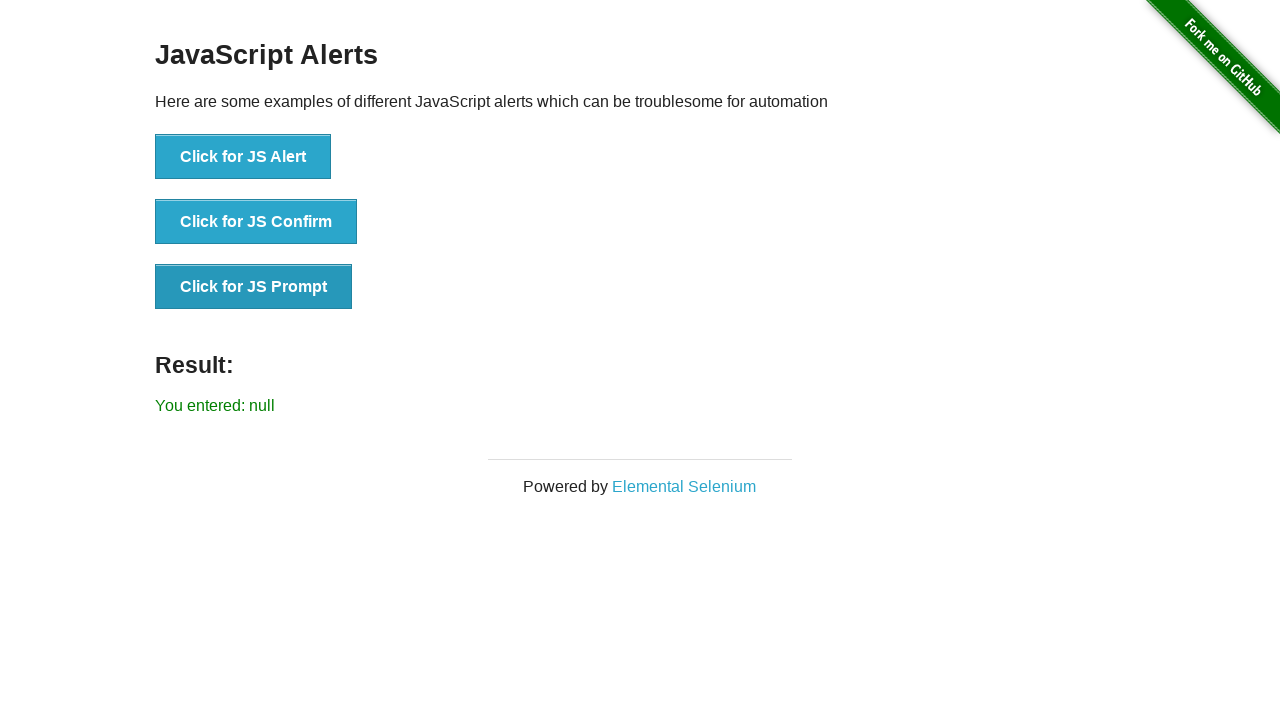

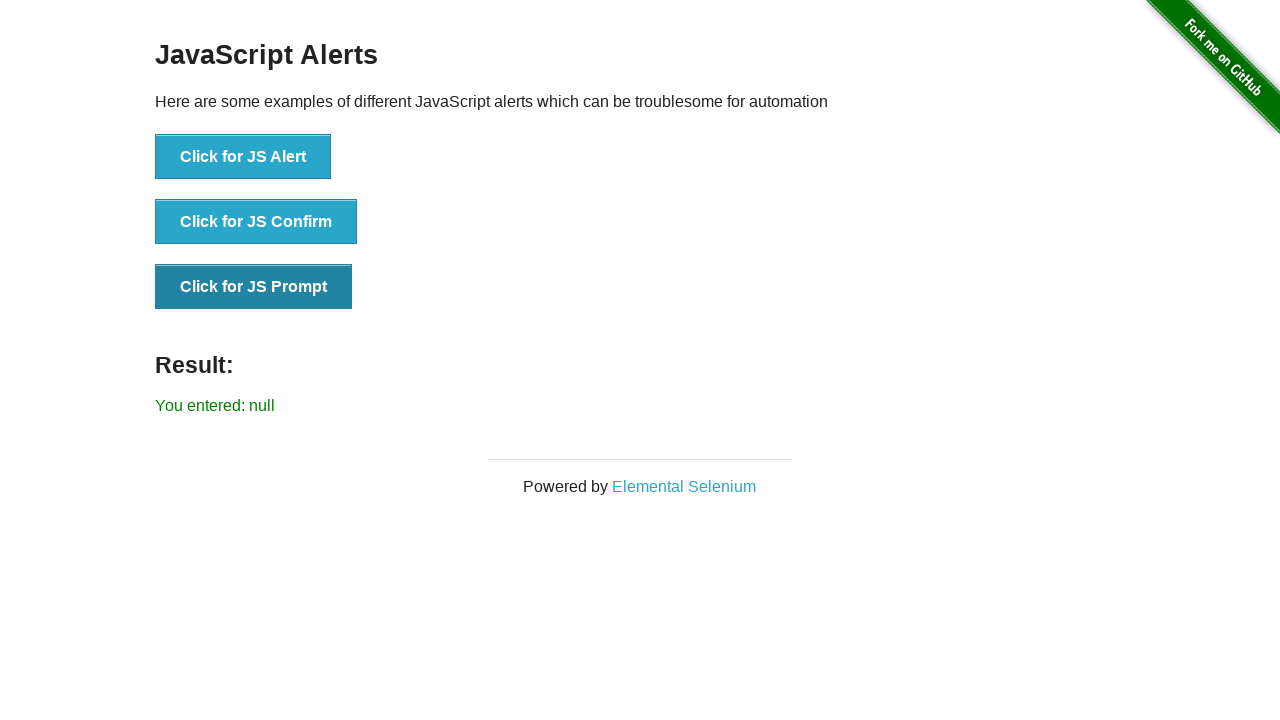